Tests file download functionality by clicking on a download link and waiting for the download to complete

Starting URL: https://testcenter.techproeducation.com/index.php?page=file-download

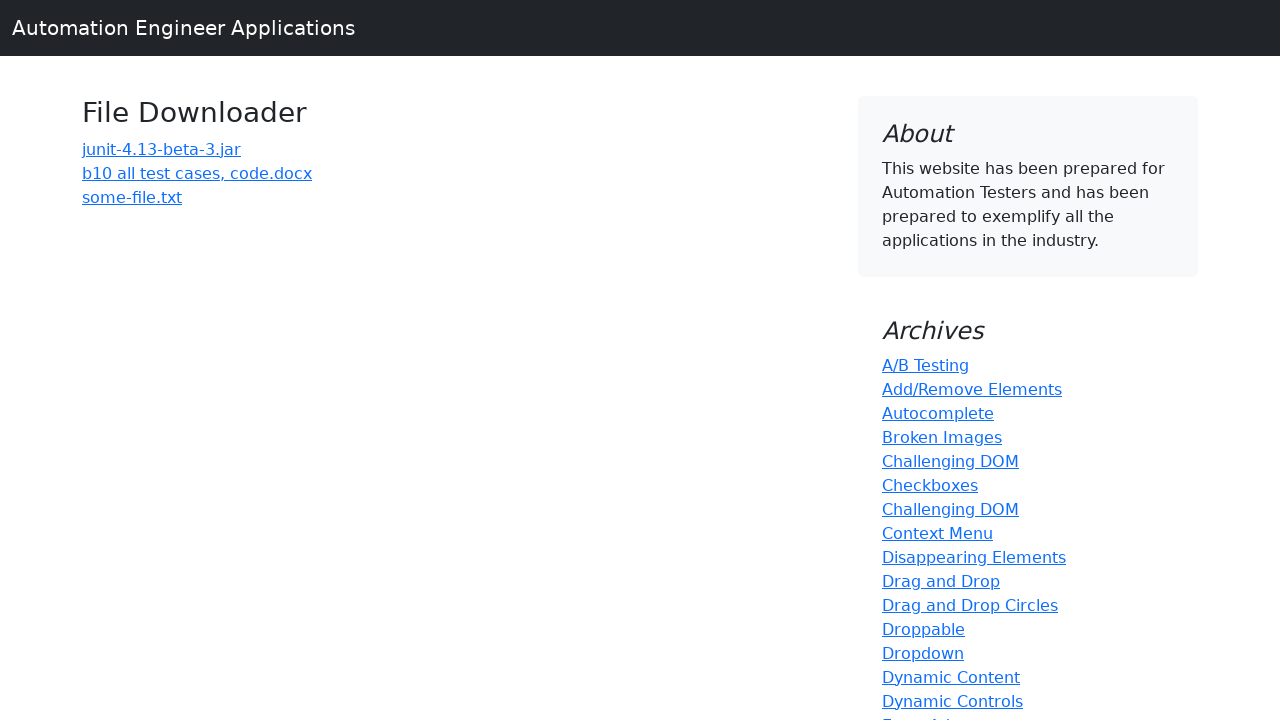

Navigated to file download test page
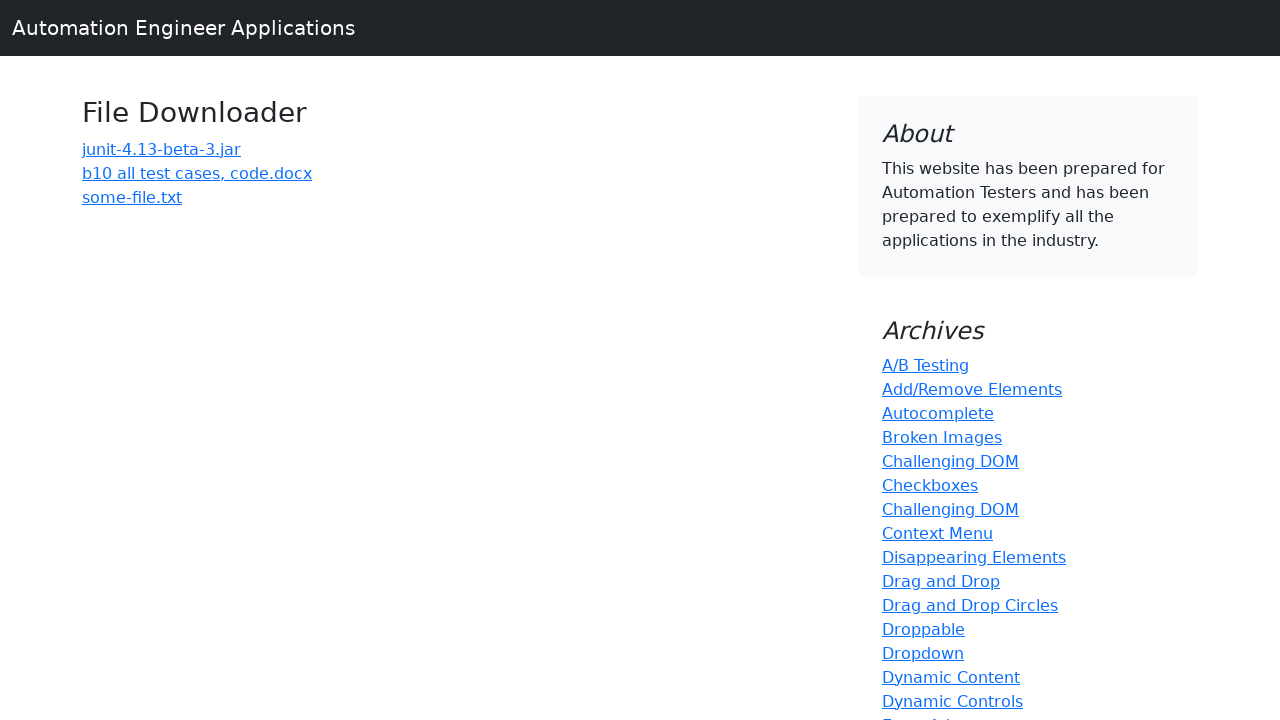

Clicked download link for 'b10 all test cases' at (197, 173) on a:has-text('b10 all test cases')
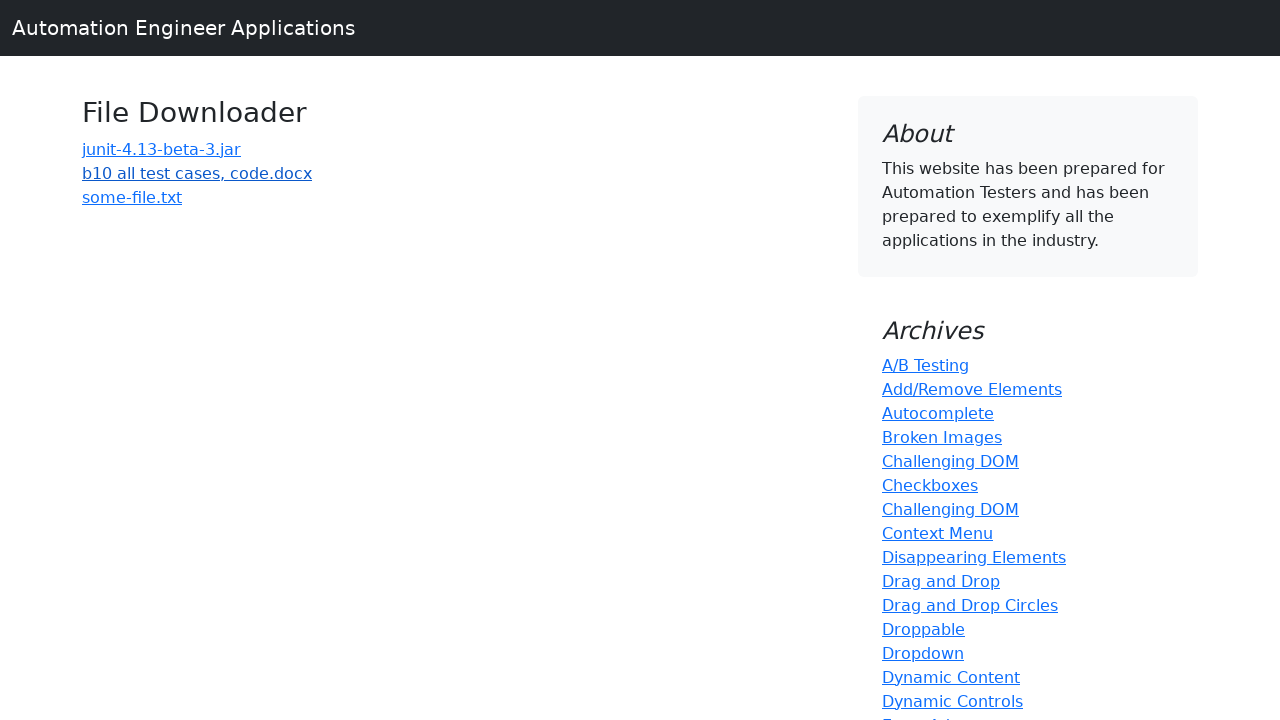

Download completed successfully
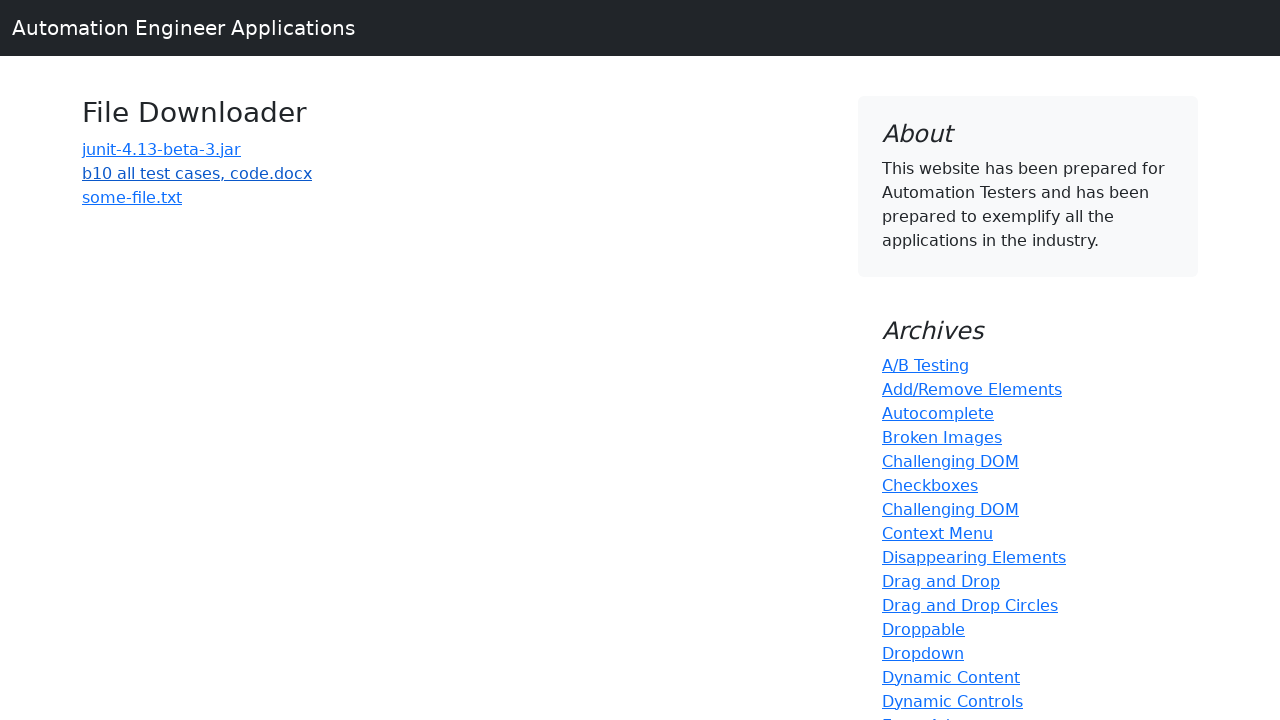

Verified download filename contains 'b10 all test cases'
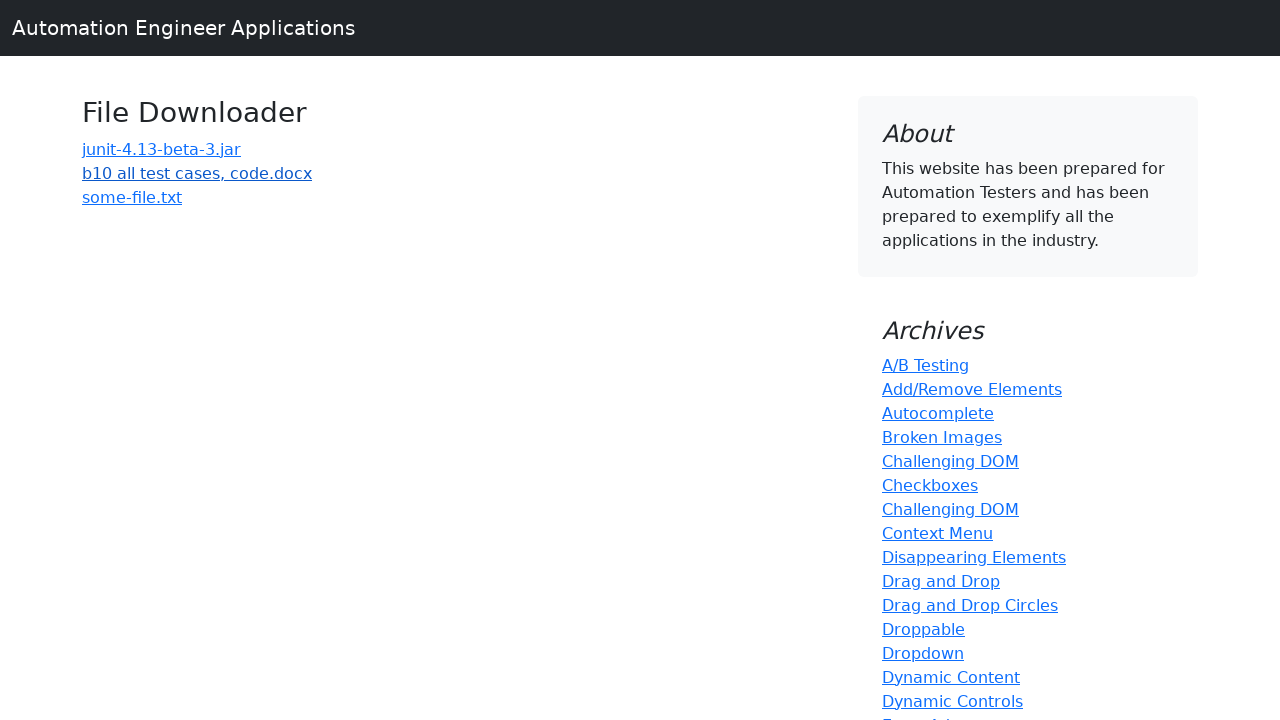

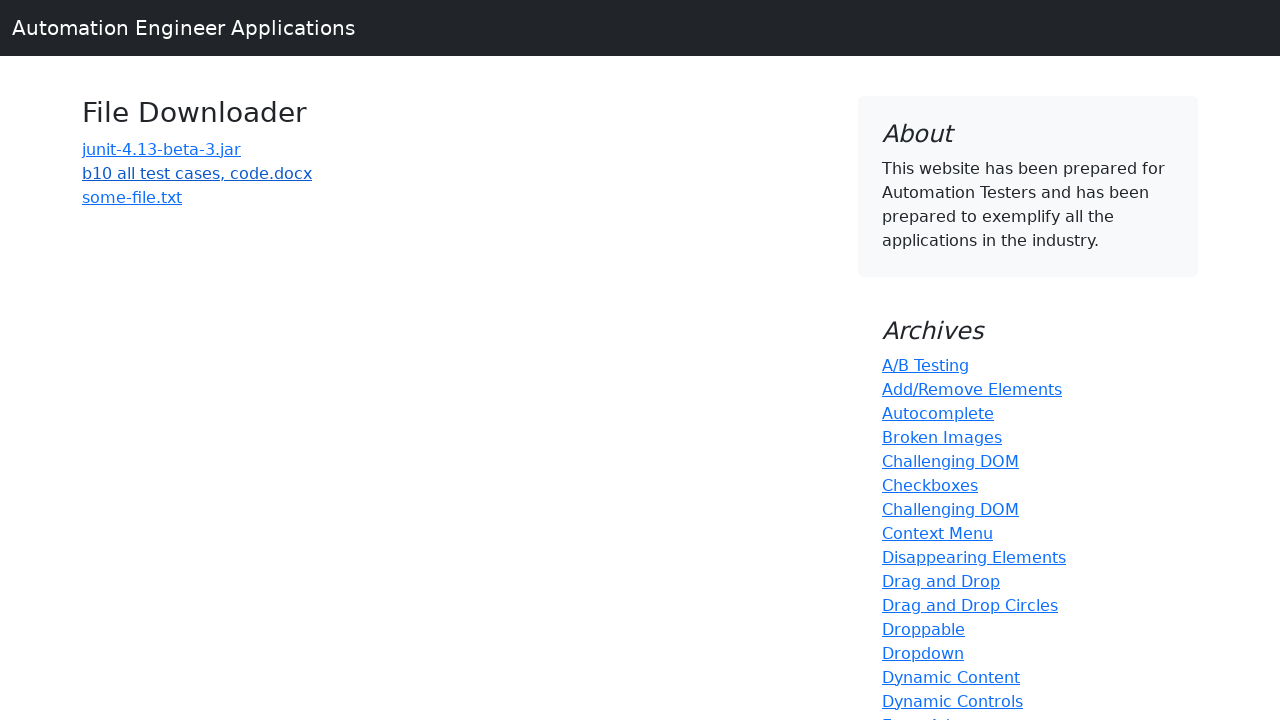